Navigates to a Selenium practice page and verifies that a web table is present and contains data cells

Starting URL: https://www.techlistic.com/p/demo-selenium-practice.html

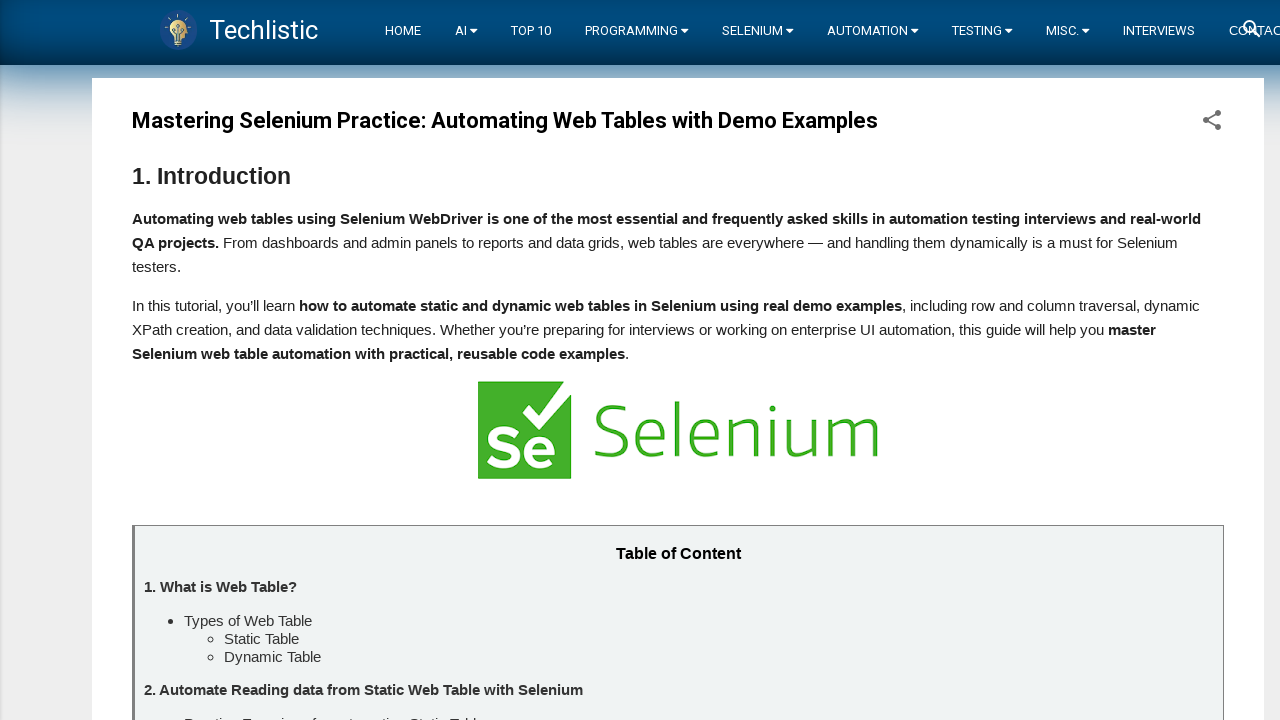

Set viewport size to 1920x1080
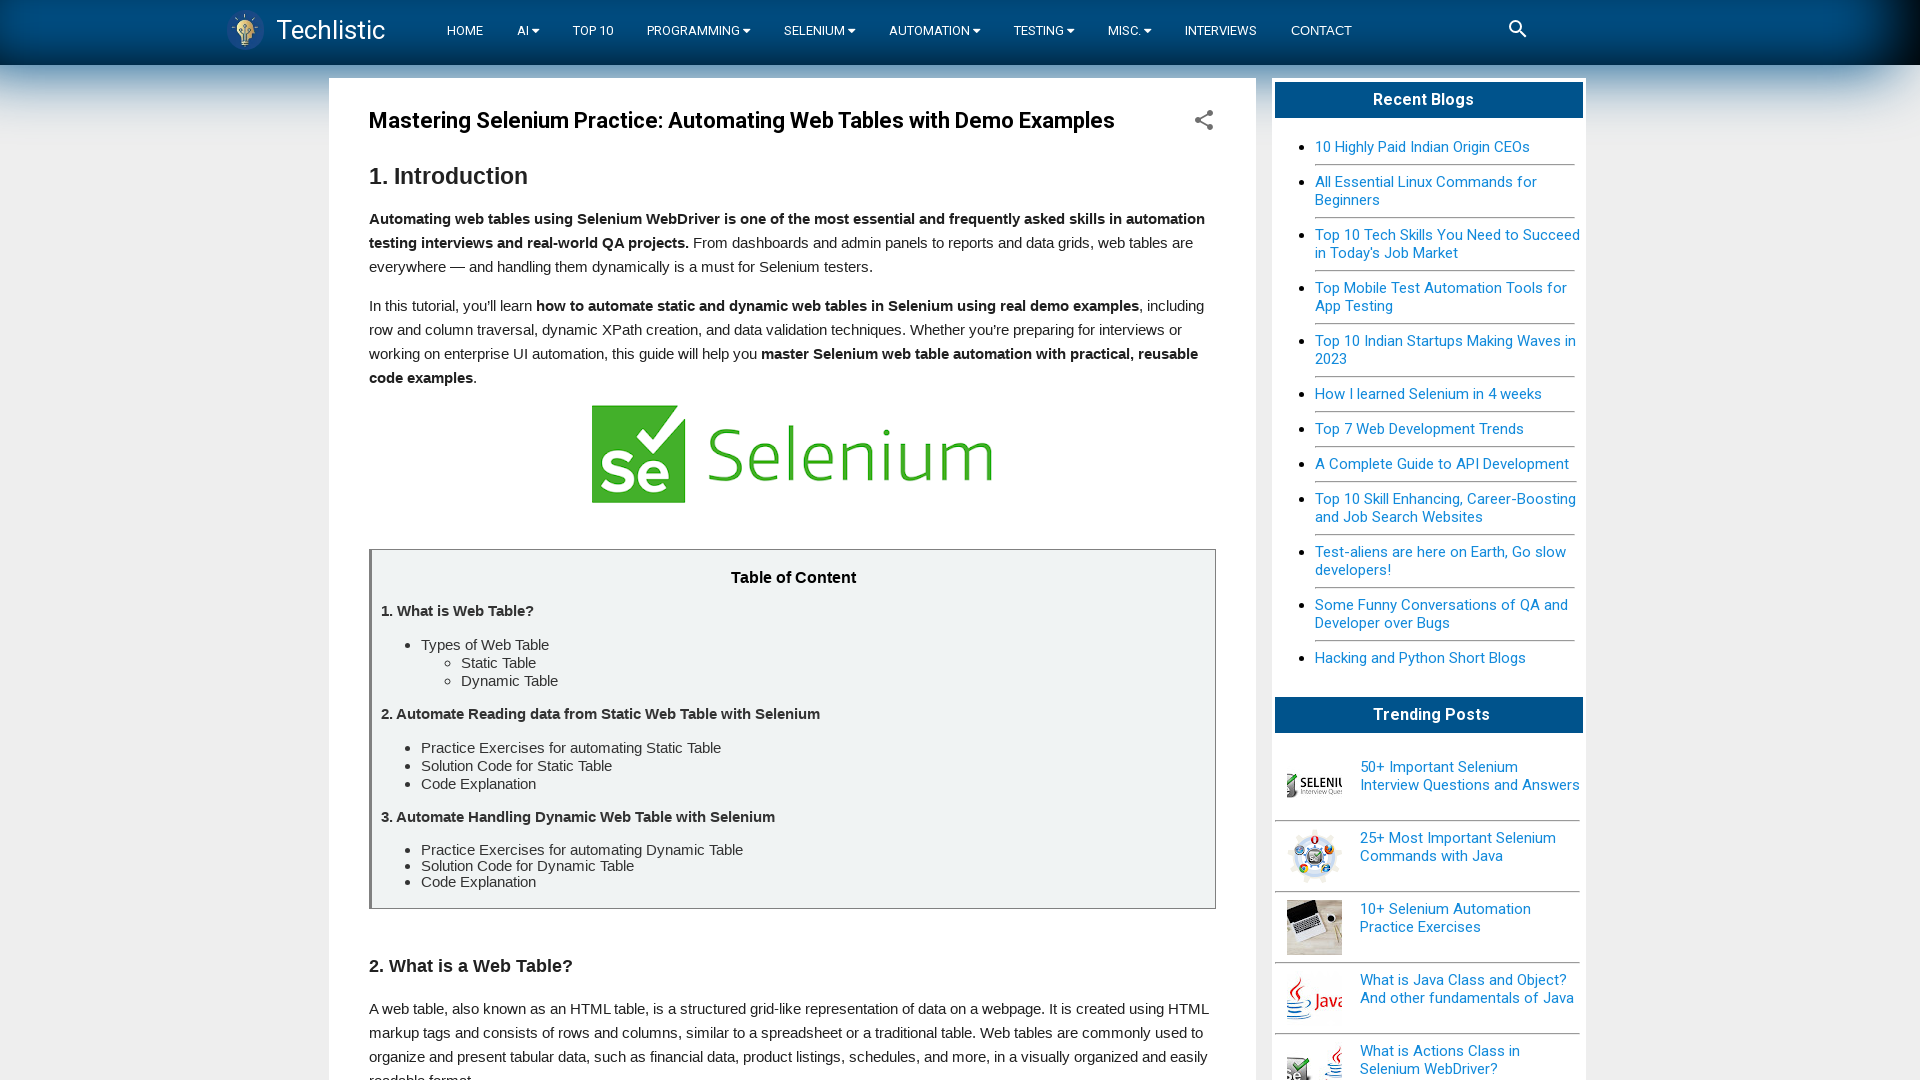

Waited for table container to load
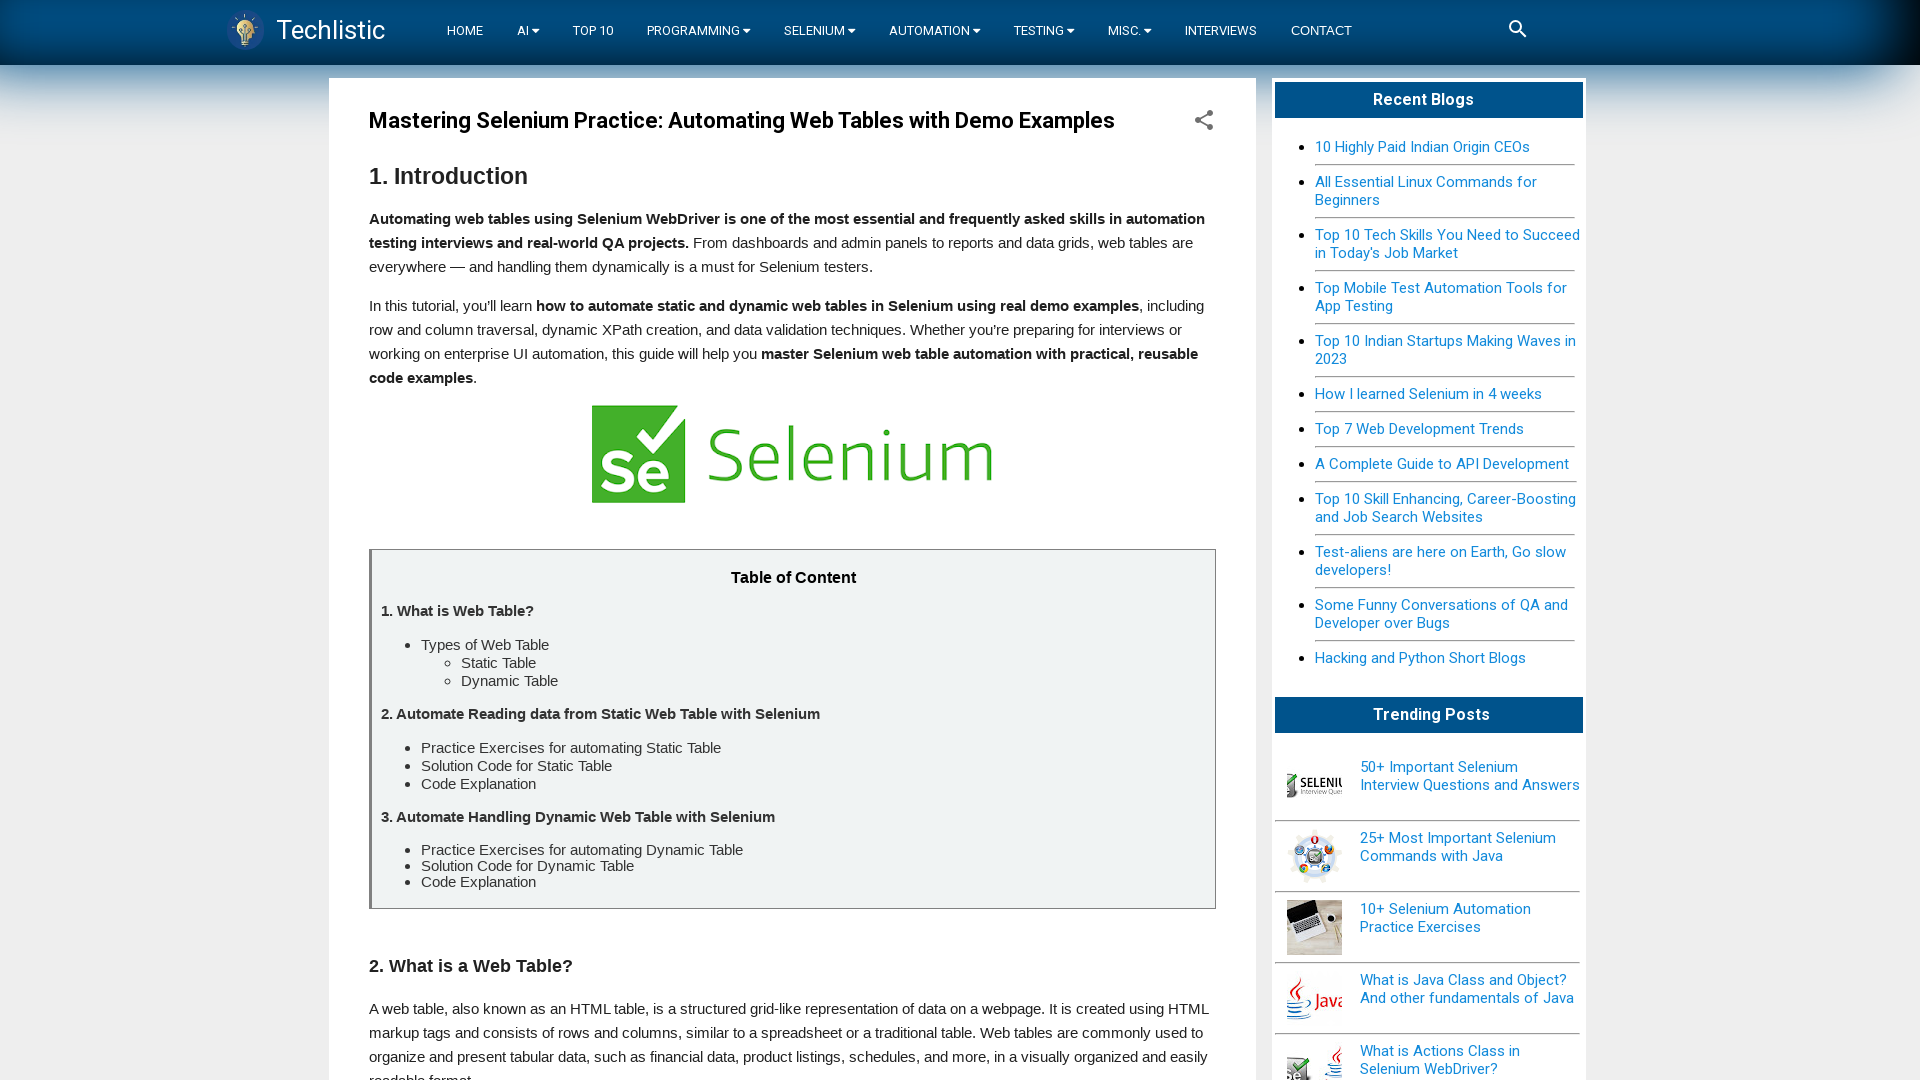

Verified web table contains data cells
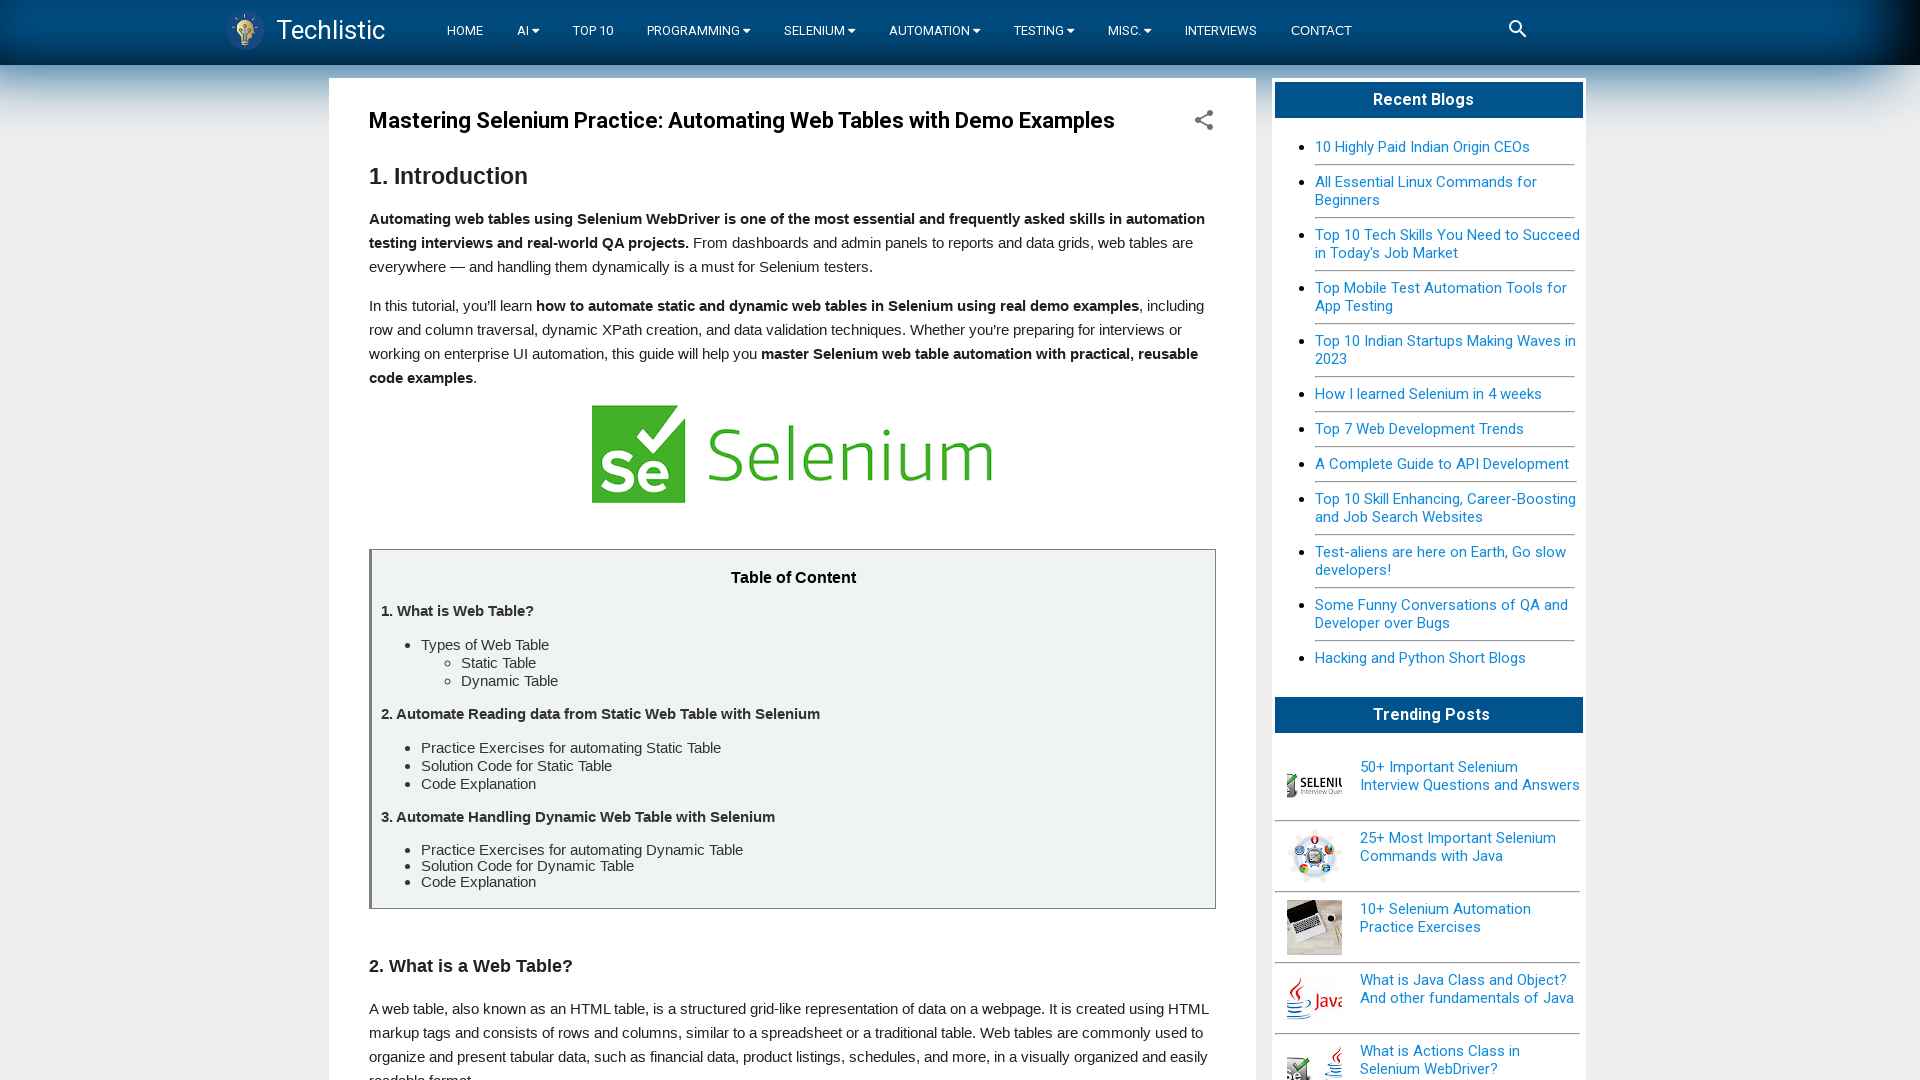

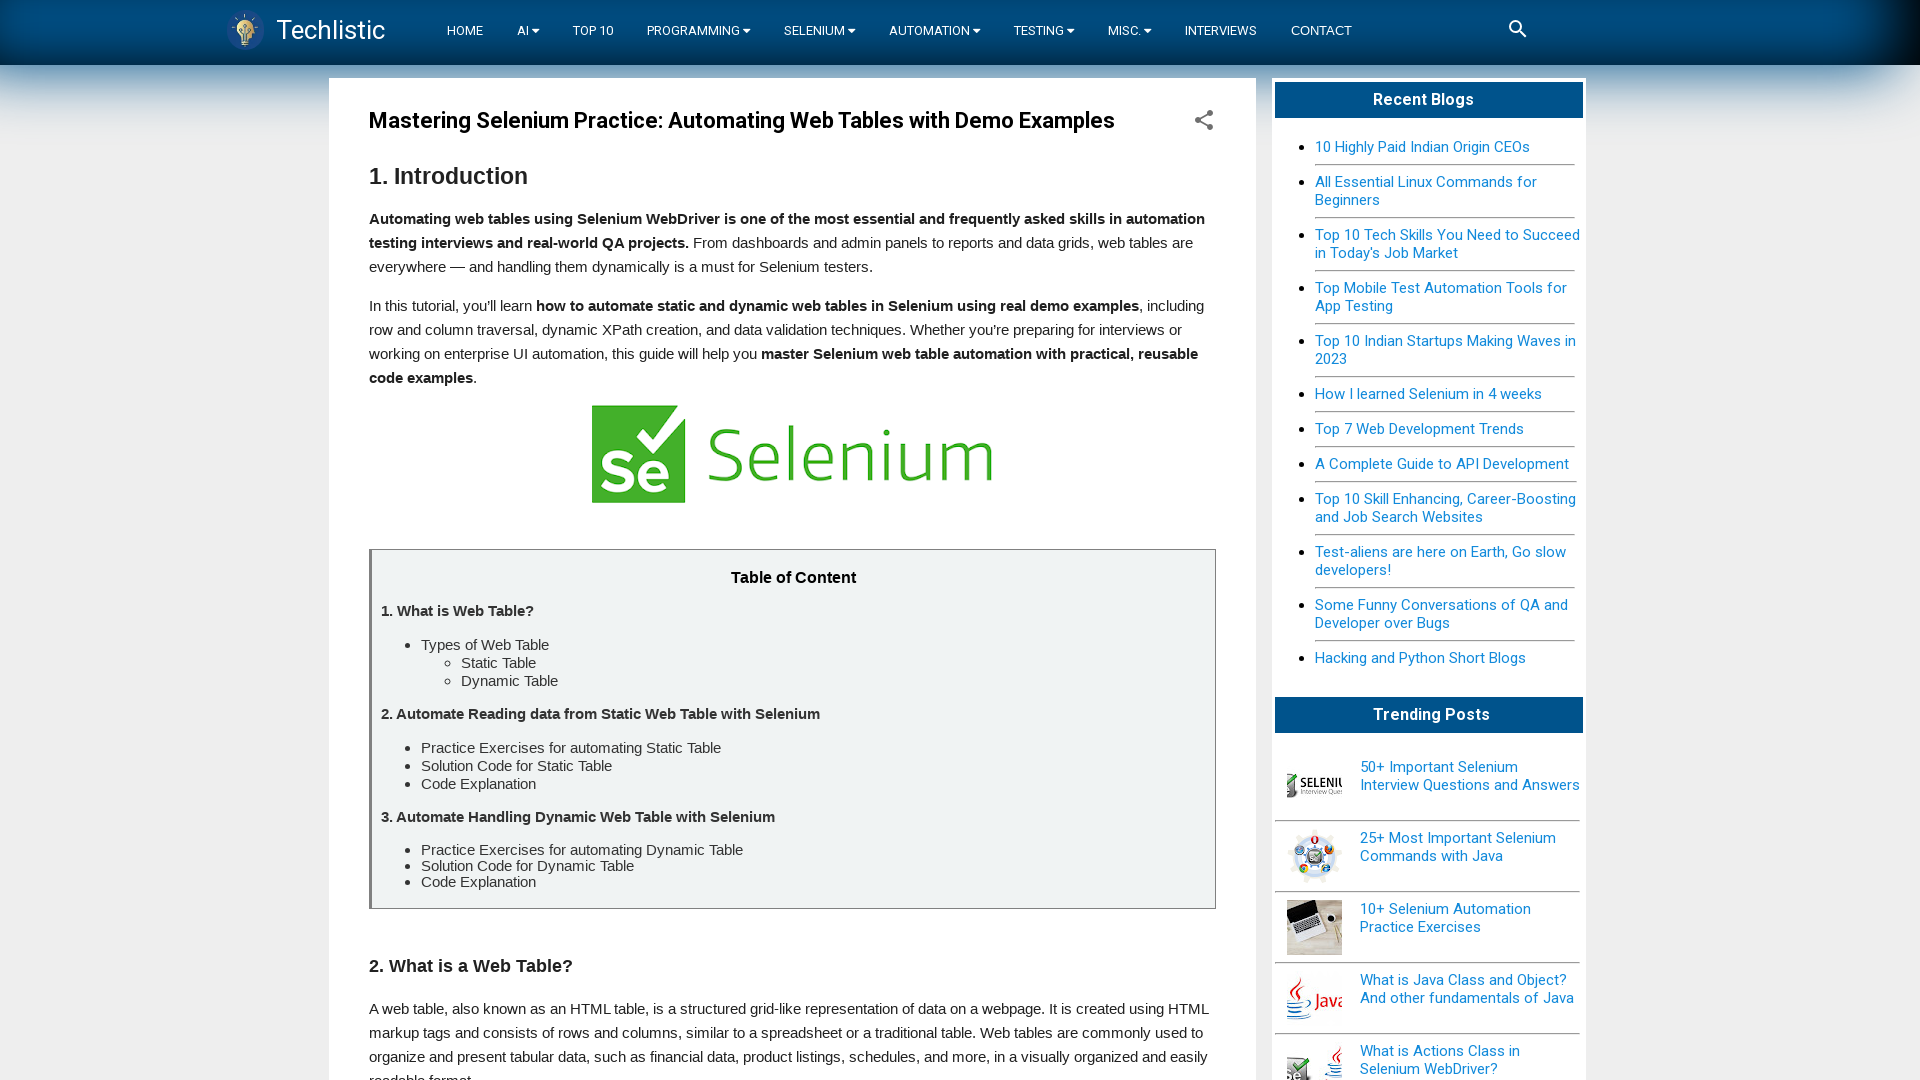